Navigates to example.com, queries for the first anchor element on the page, and clicks it to test ElementHandle functionality.

Starting URL: https://example.com

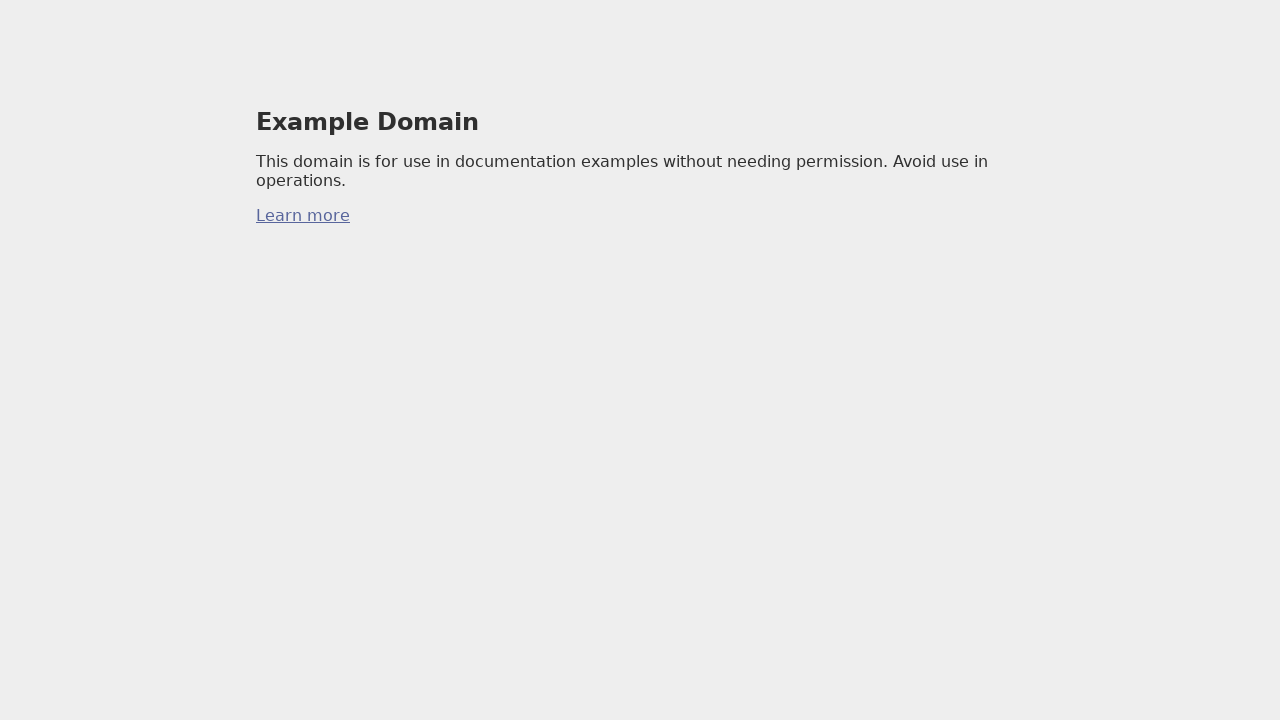

Queried for the first anchor element on the page
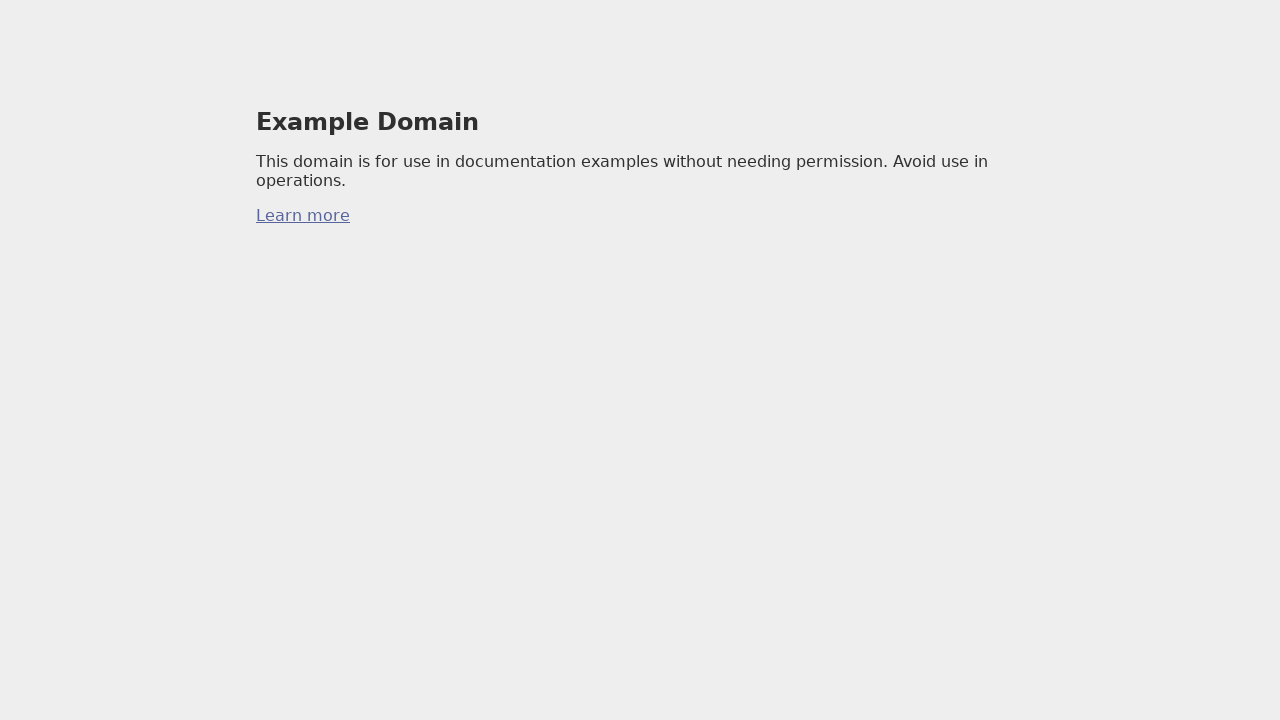

Clicked the first anchor element
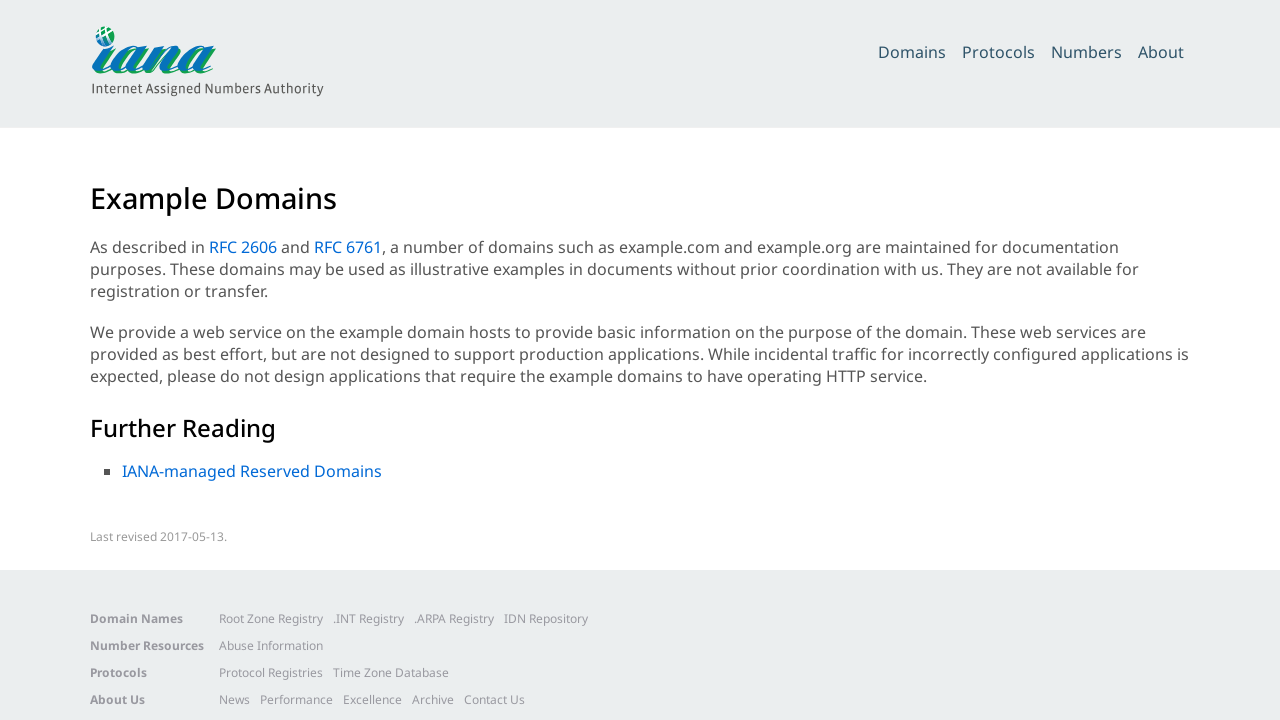

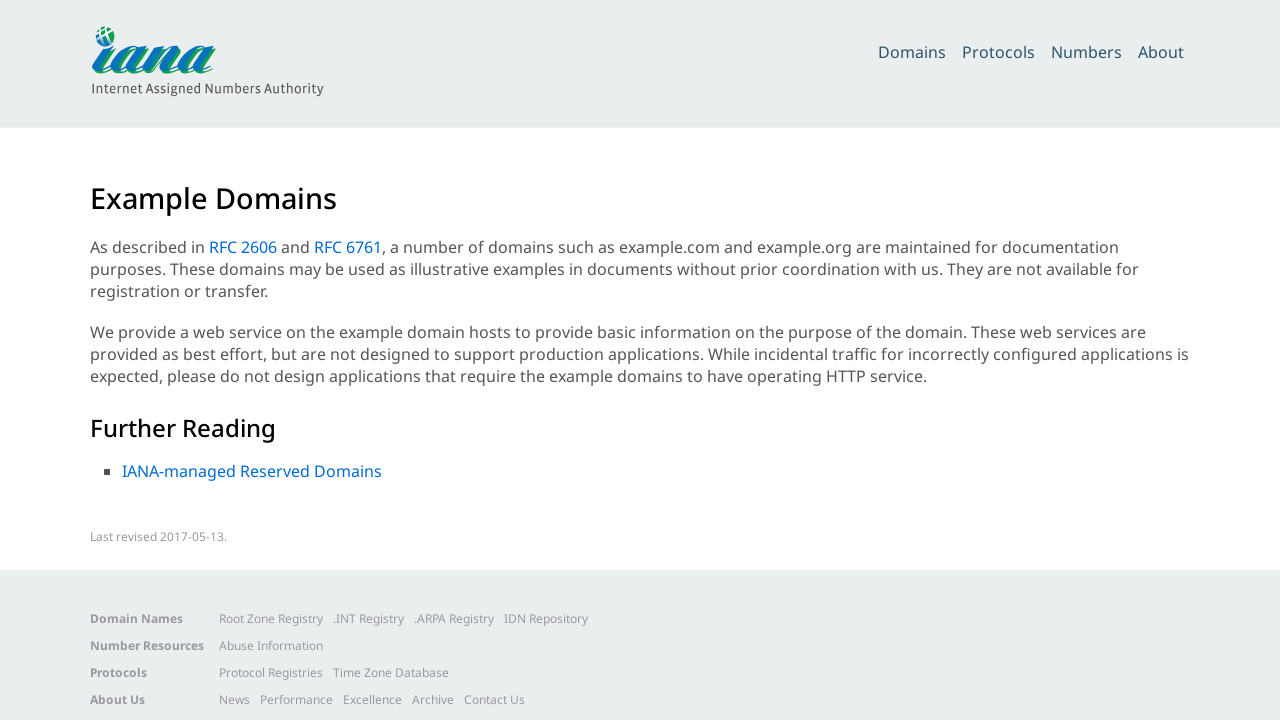